Tests the text input functionality on UI Testing Playground by entering text into an input field and clicking a button to update its label

Starting URL: http://uitestingplayground.com/textinput

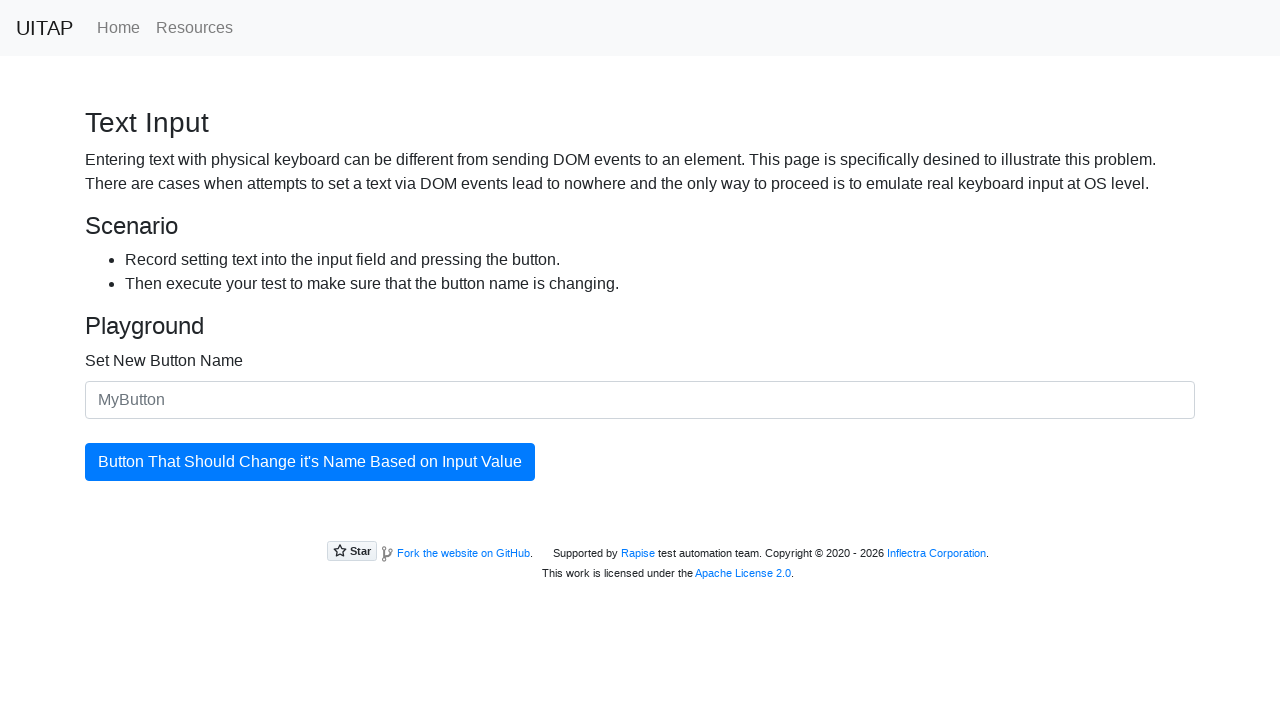

Filled text input field with 'SkyPro' on input#newButtonName.form-control
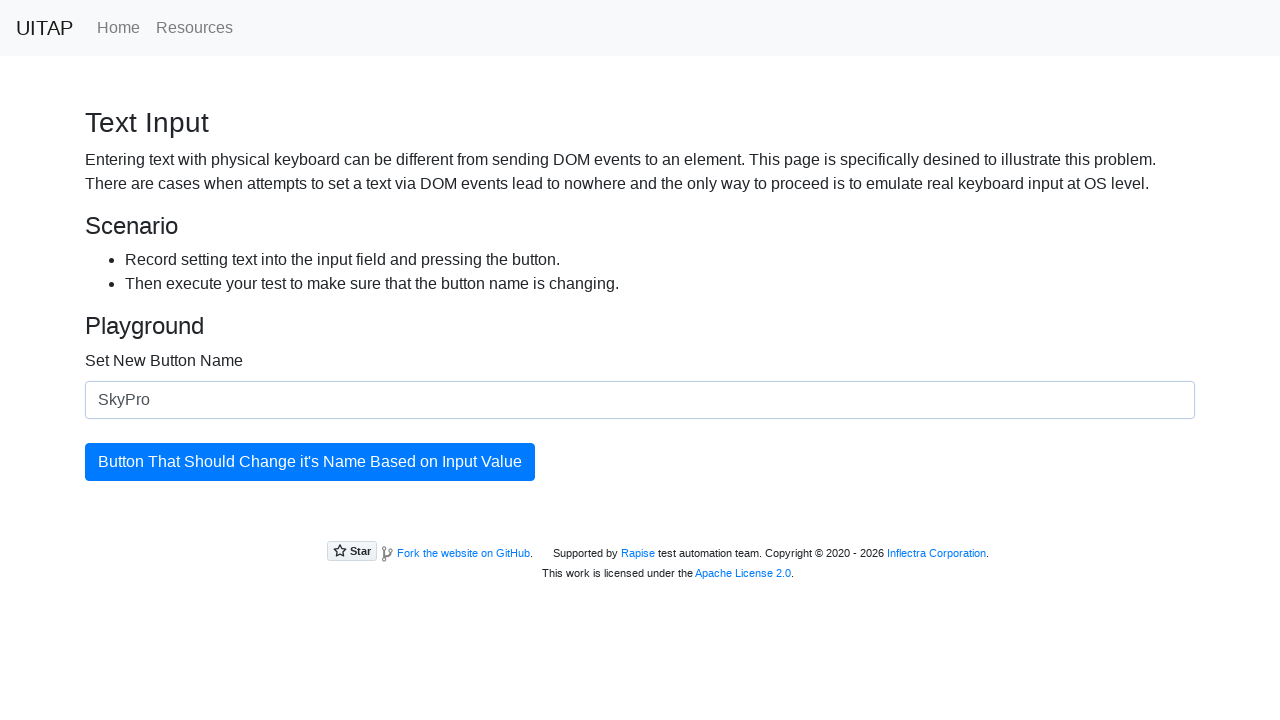

Clicked the update button to change label at (310, 462) on button#updatingButton.btn.btn-primary
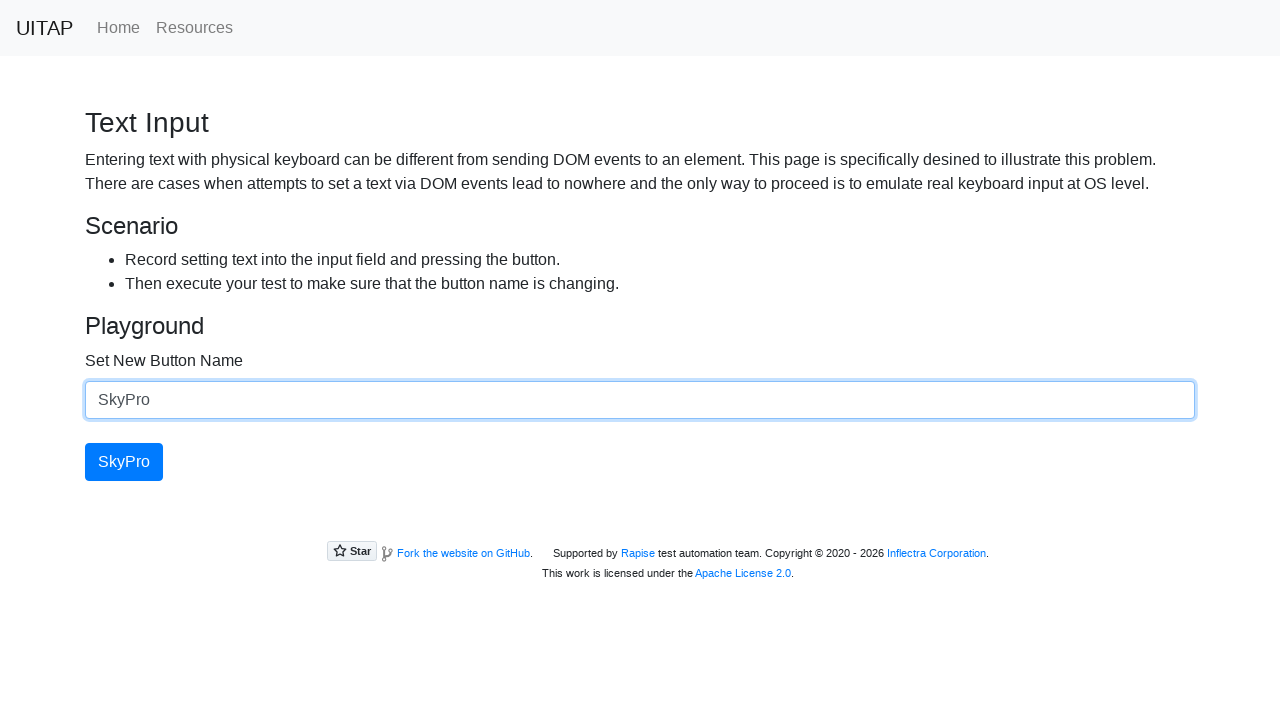

Verified button with updated label is visible
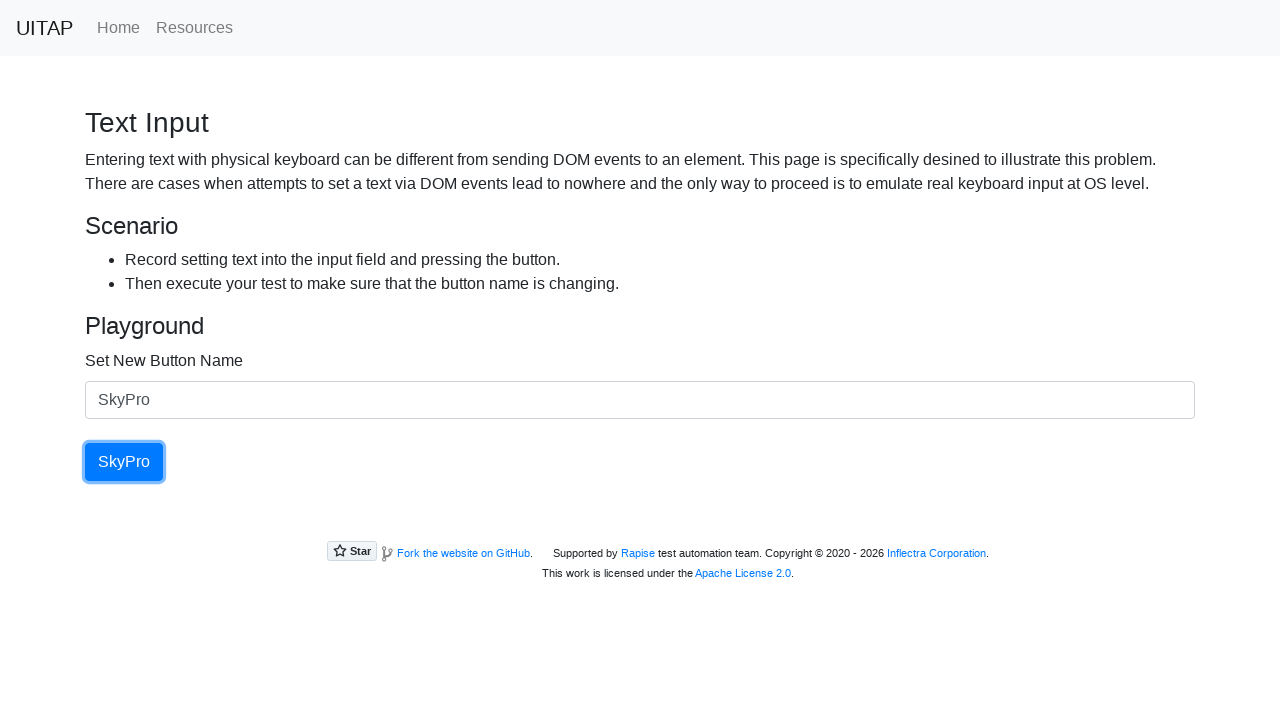

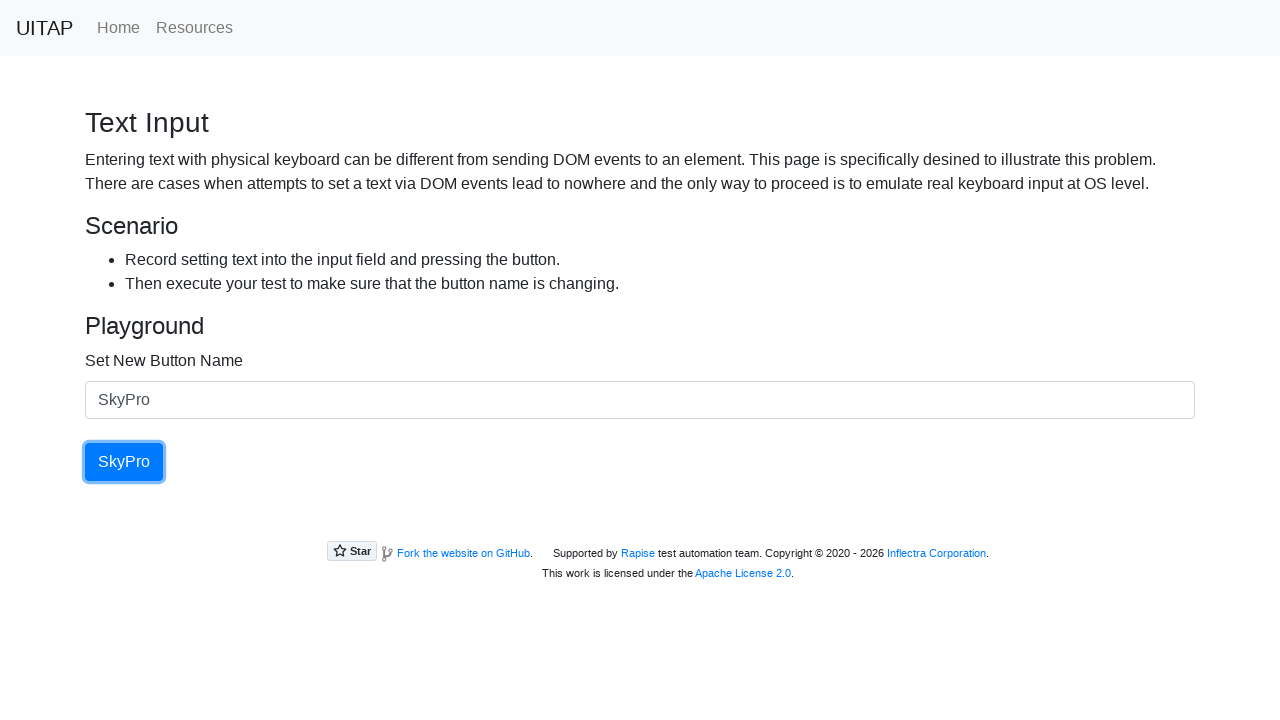